Tests unchecking a checked checkbox by clicking the "Checkboxes" link, then clicking the second checkbox (which is checked by default) and verifying the first checkbox remains unchecked.

Starting URL: https://the-internet.herokuapp.com

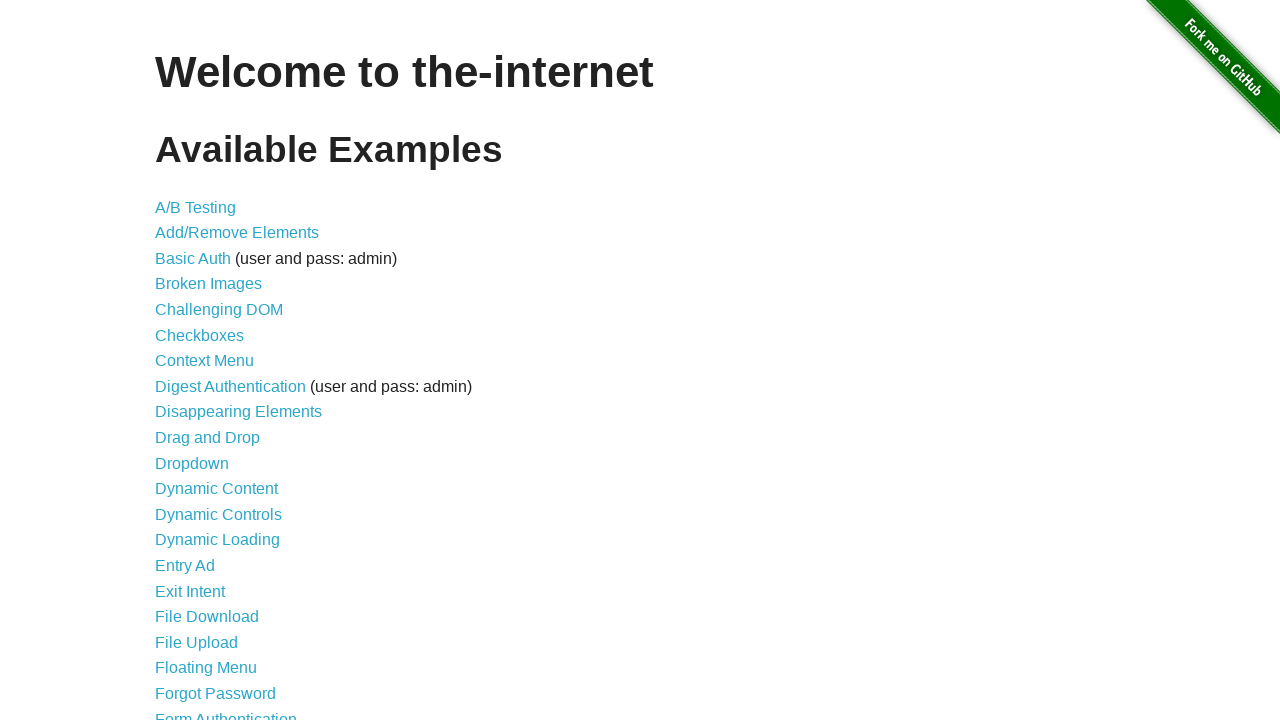

Clicked on the Checkboxes link to navigate to checkbox page at (200, 335) on text=Checkboxes
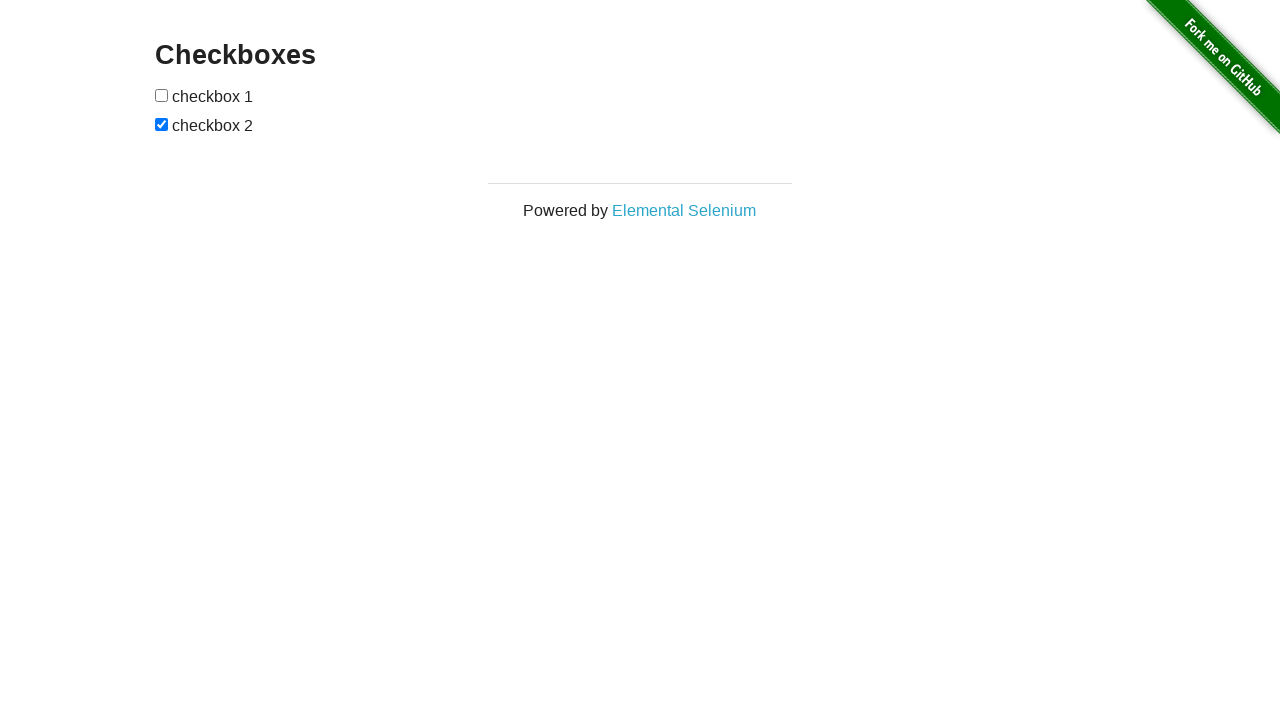

Clicked the second checkbox (which is checked by default) to uncheck it at (162, 124) on #checkboxes > input[type=checkbox]:nth-child(3)
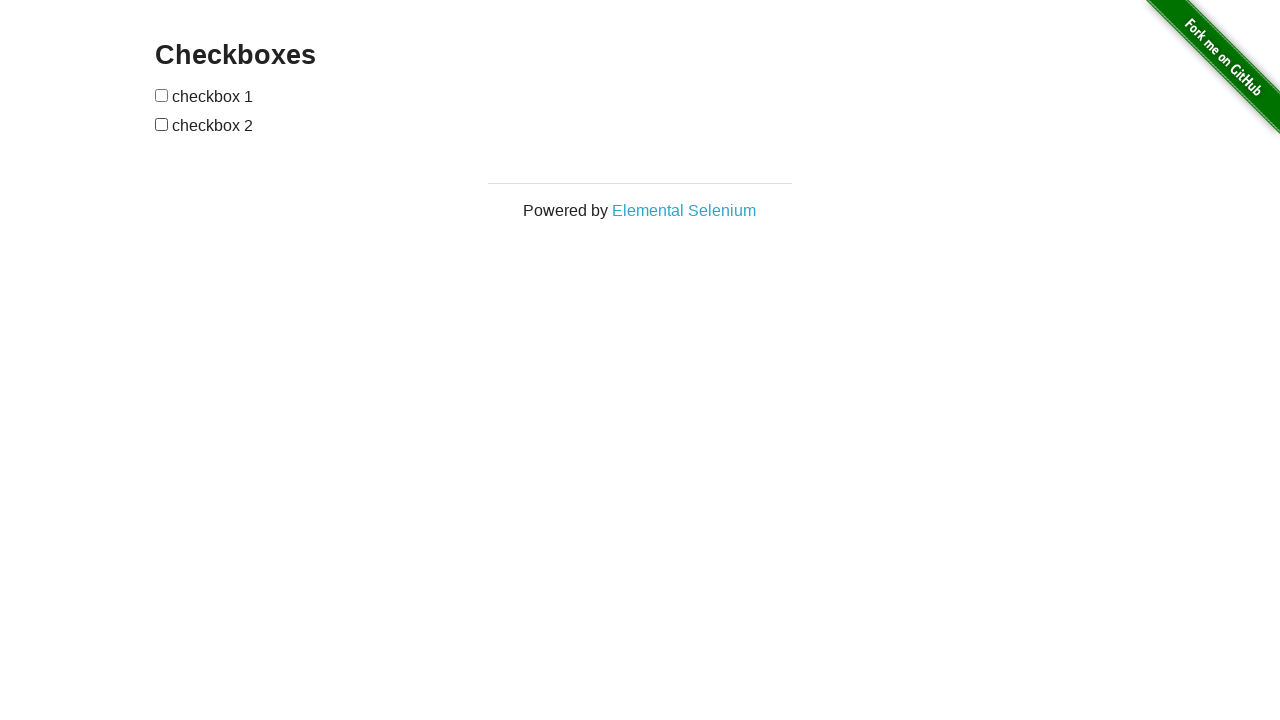

Located the first checkbox element
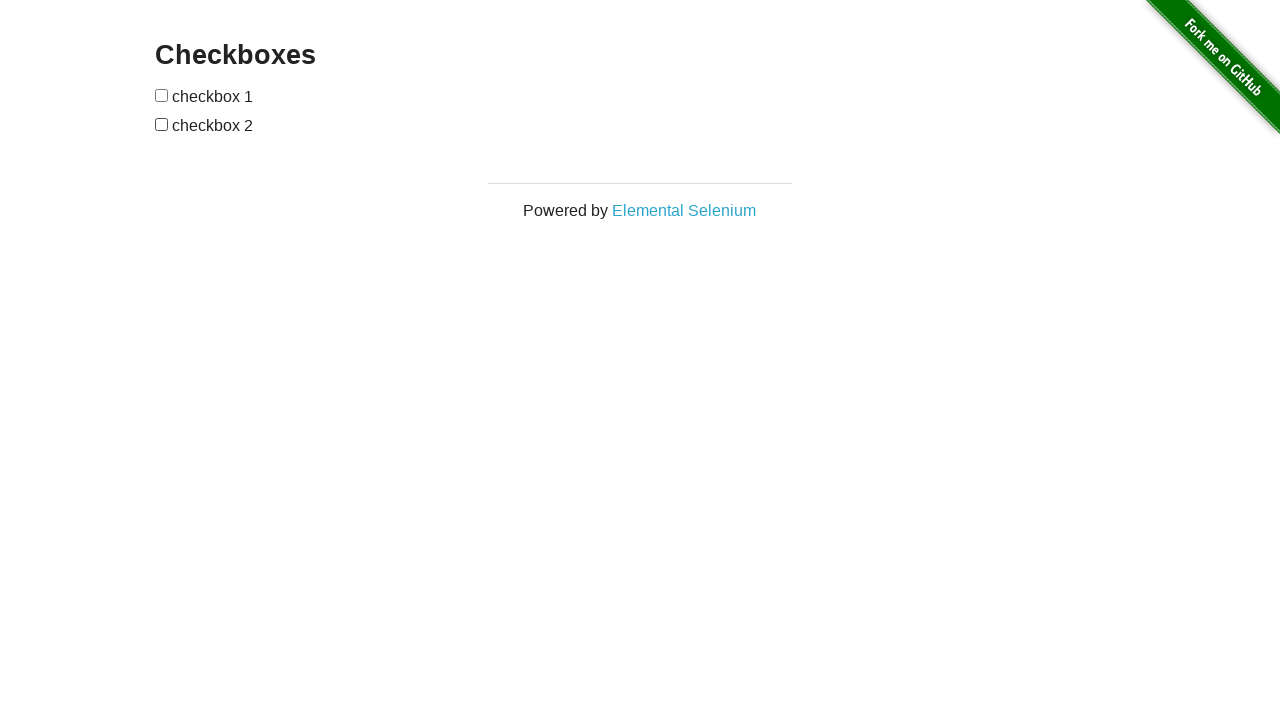

Verified that the first checkbox remains unchecked
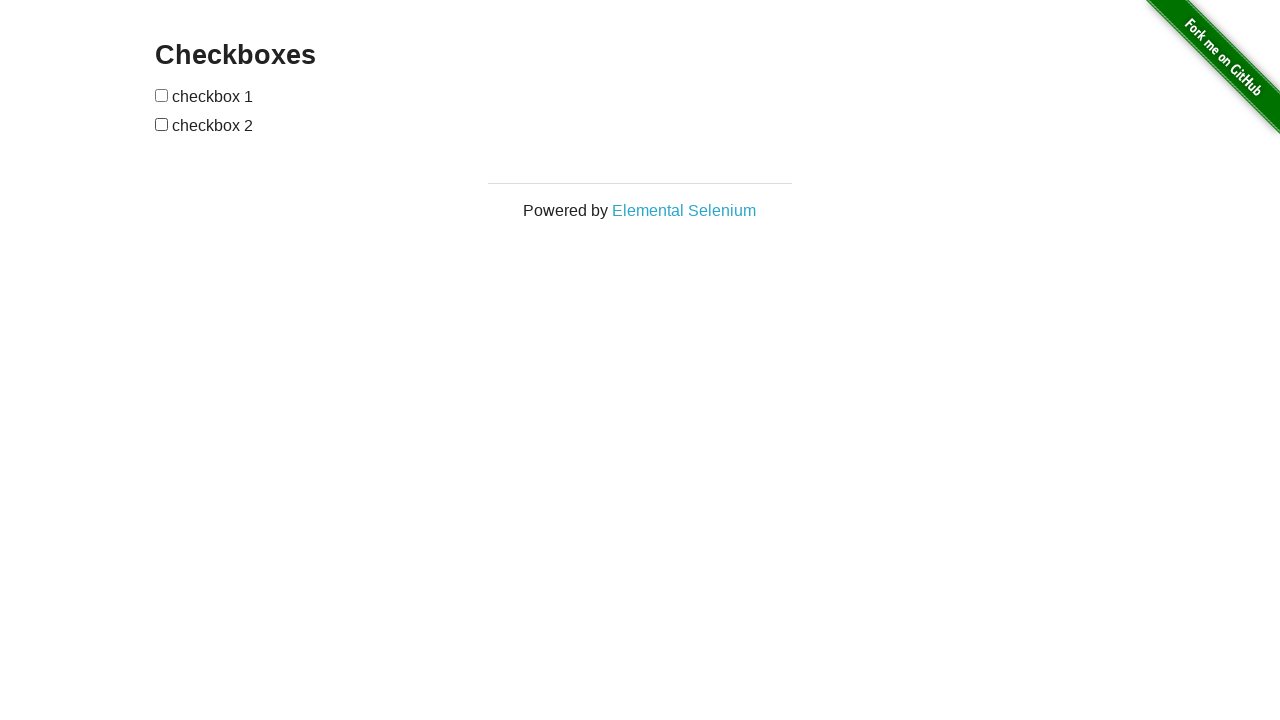

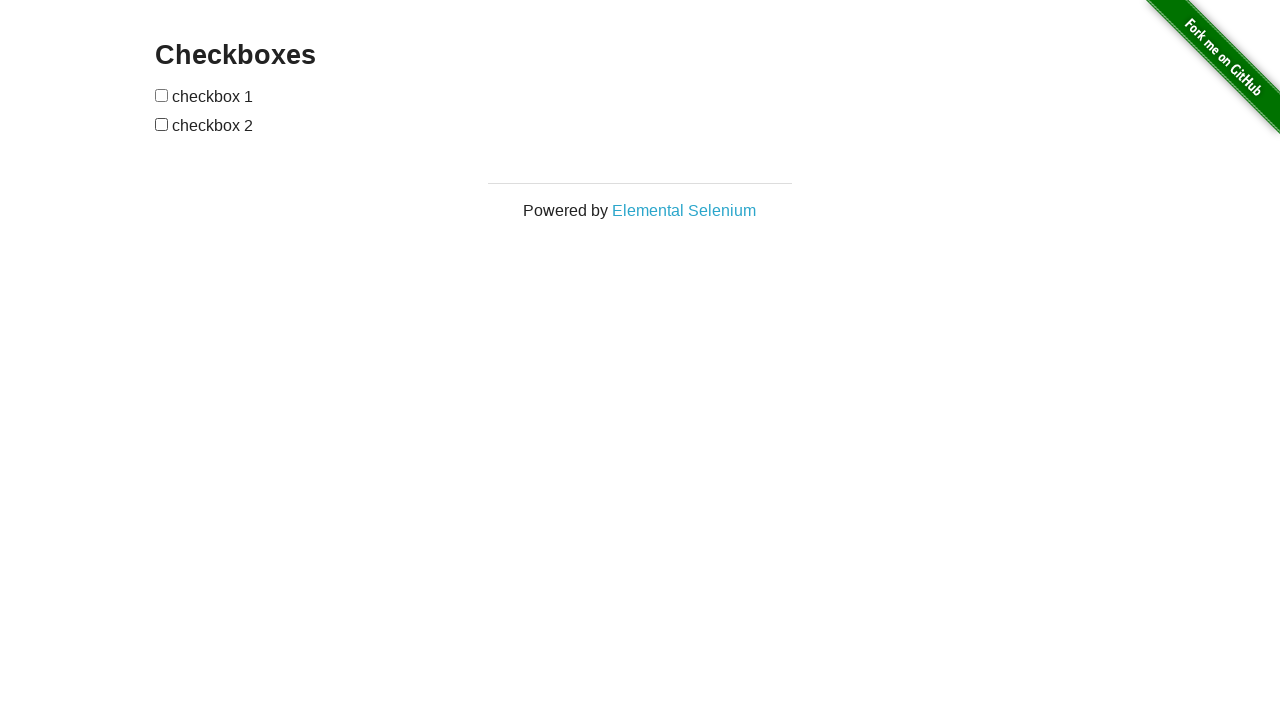